Tests radio button and checkbox selection behavior by clicking elements and verifying their selected state

Starting URL: https://automationfc.github.io/basic-form/index.html

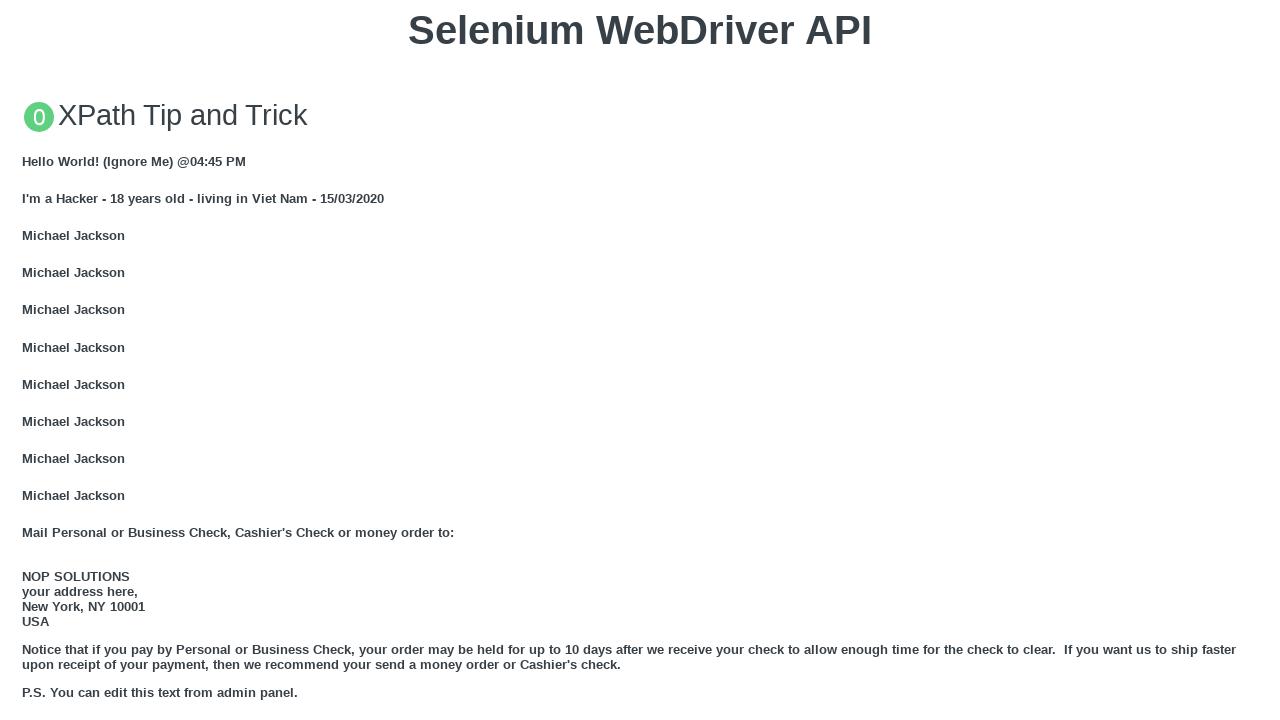

Clicked under_18 radio button at (28, 360) on #under_18
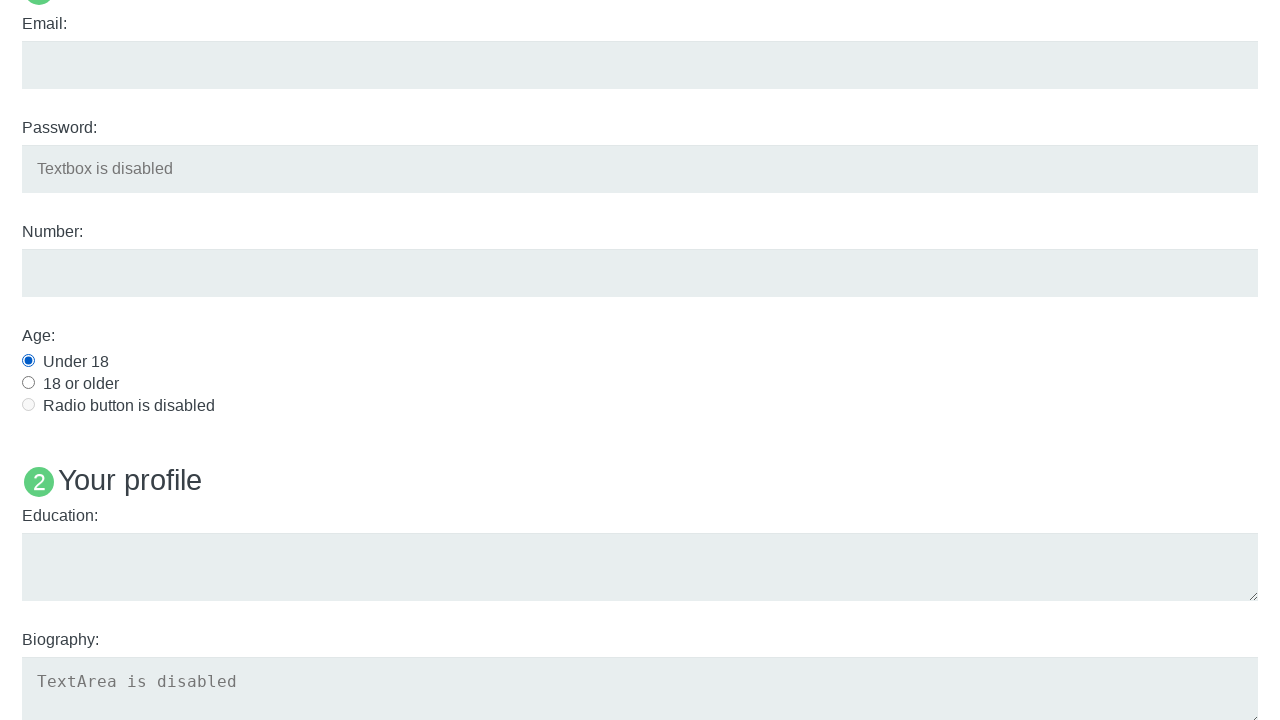

Clicked development checkbox at (28, 361) on #development
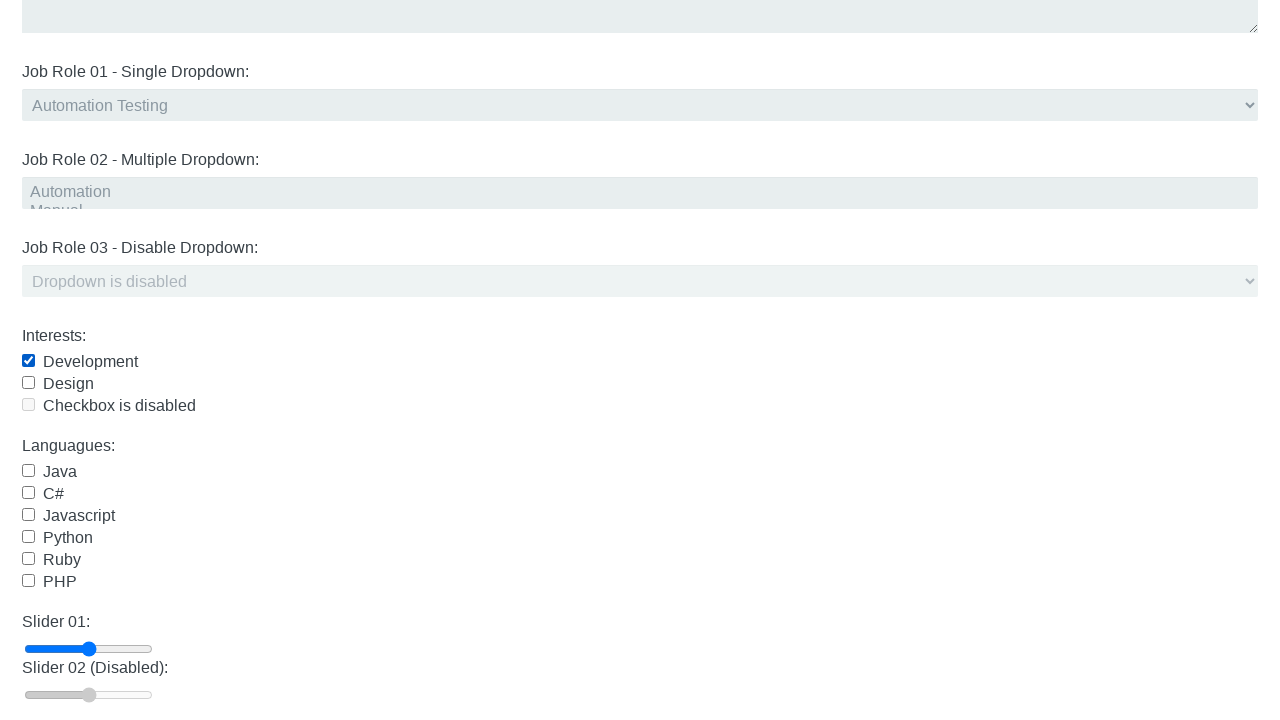

Verified under_18 radio button is checked
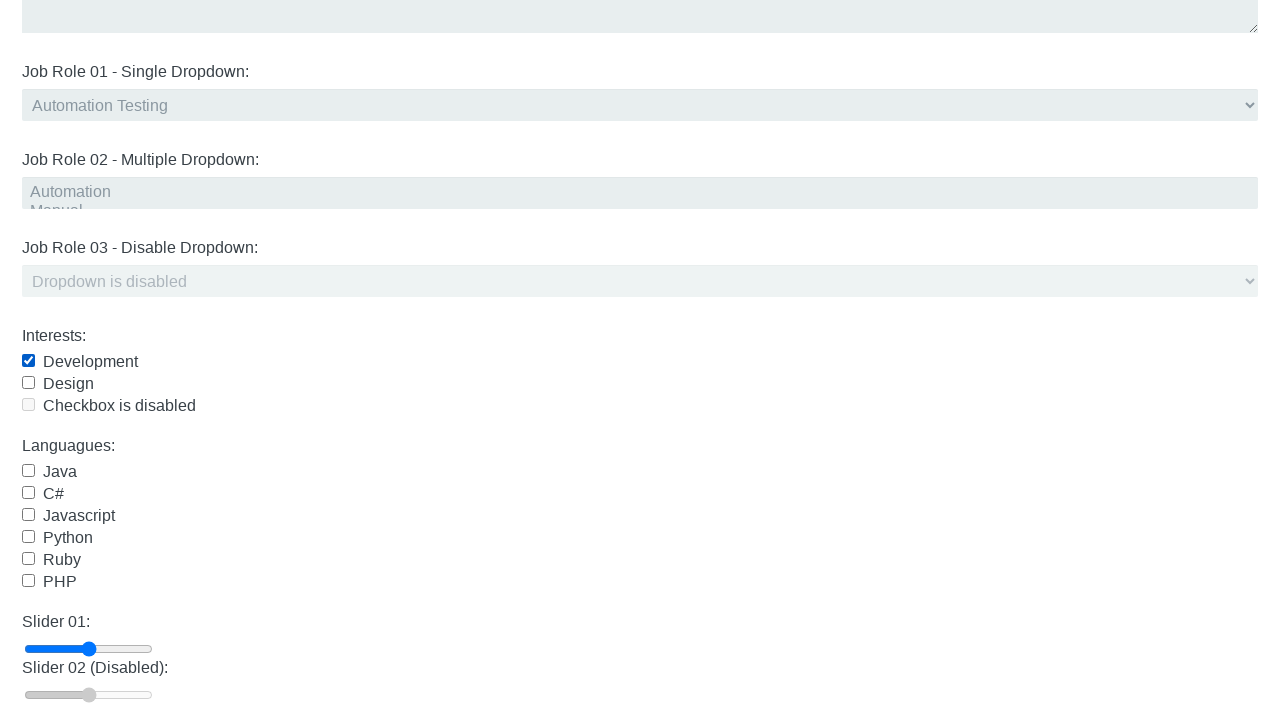

Verified development checkbox is checked
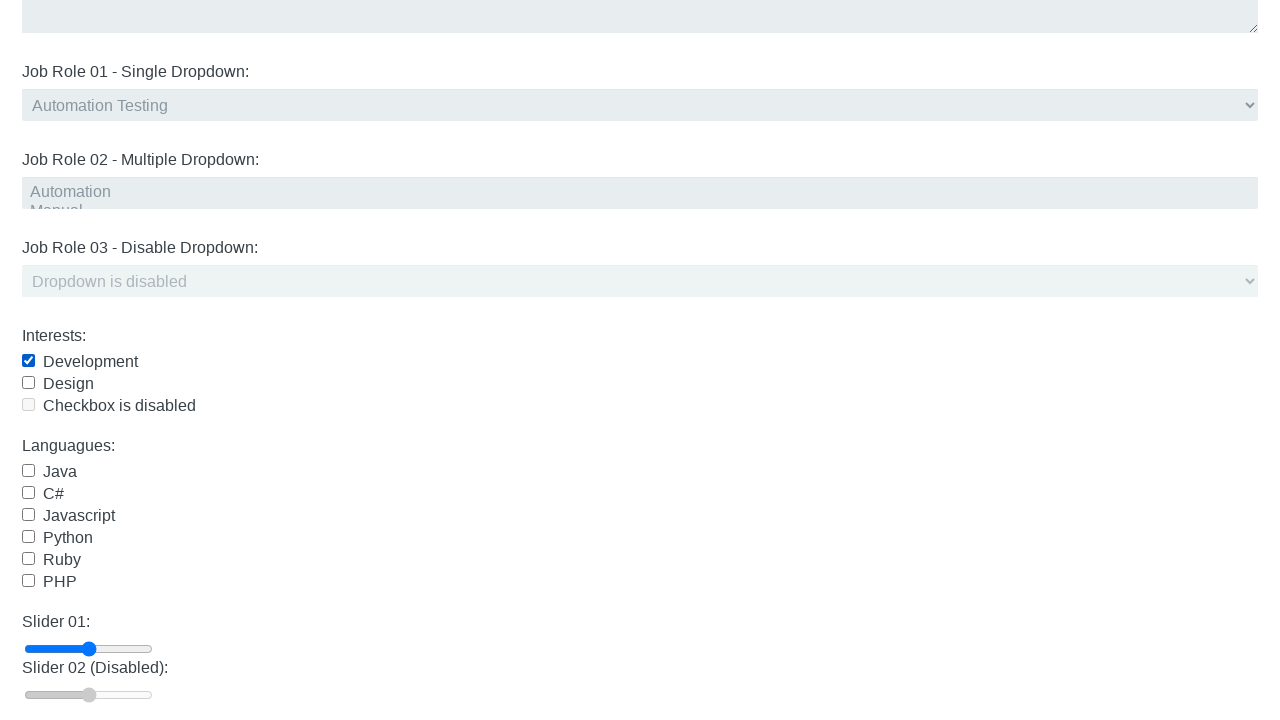

Clicked development checkbox again to deselect it at (28, 361) on #development
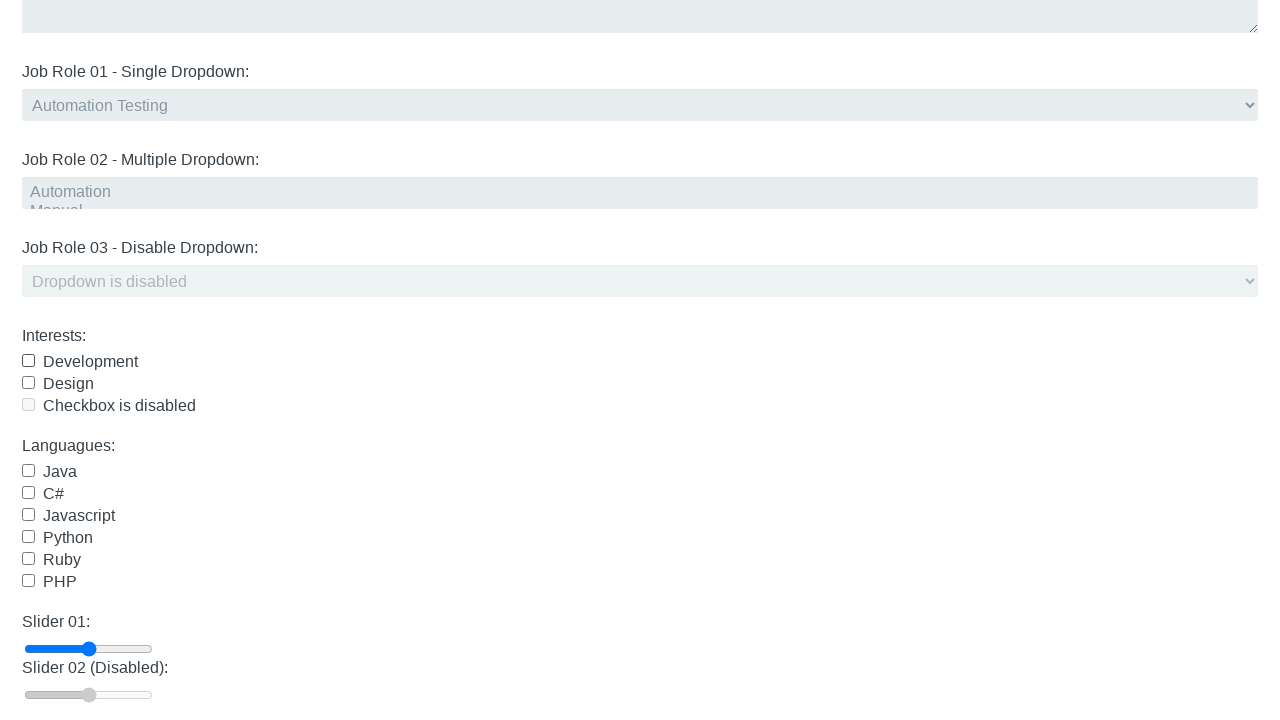

Verified development checkbox is unchecked
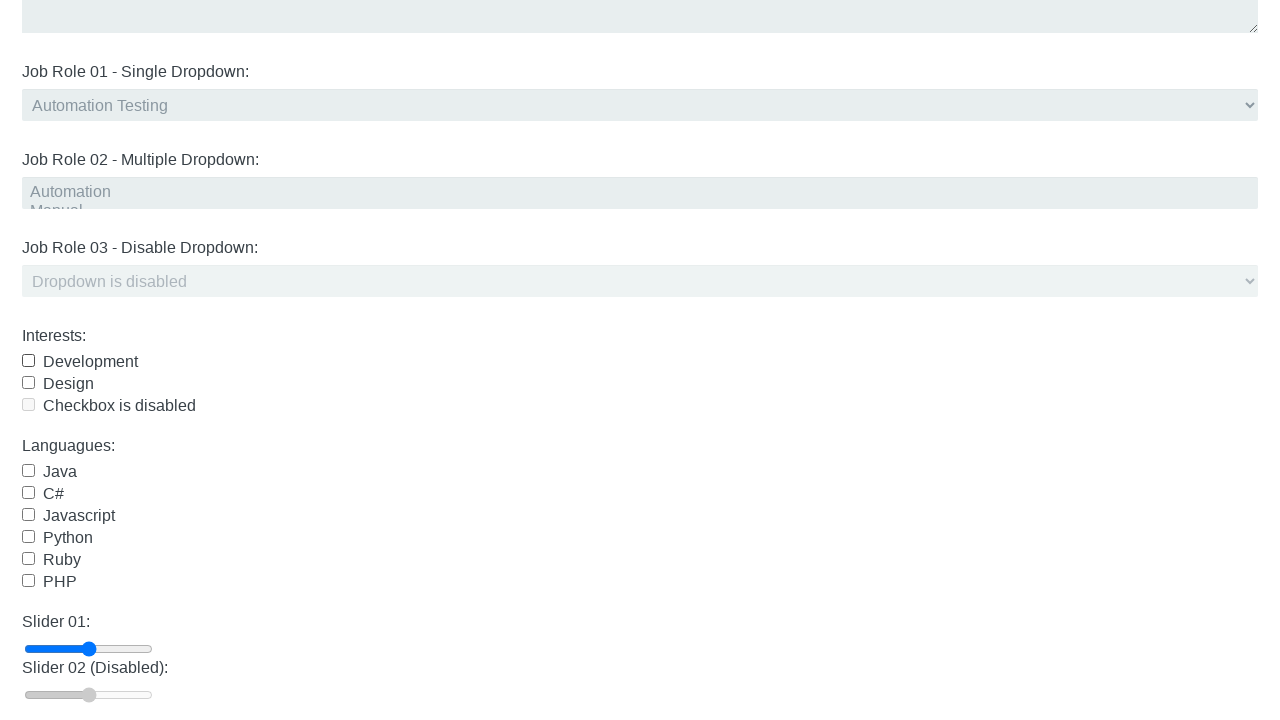

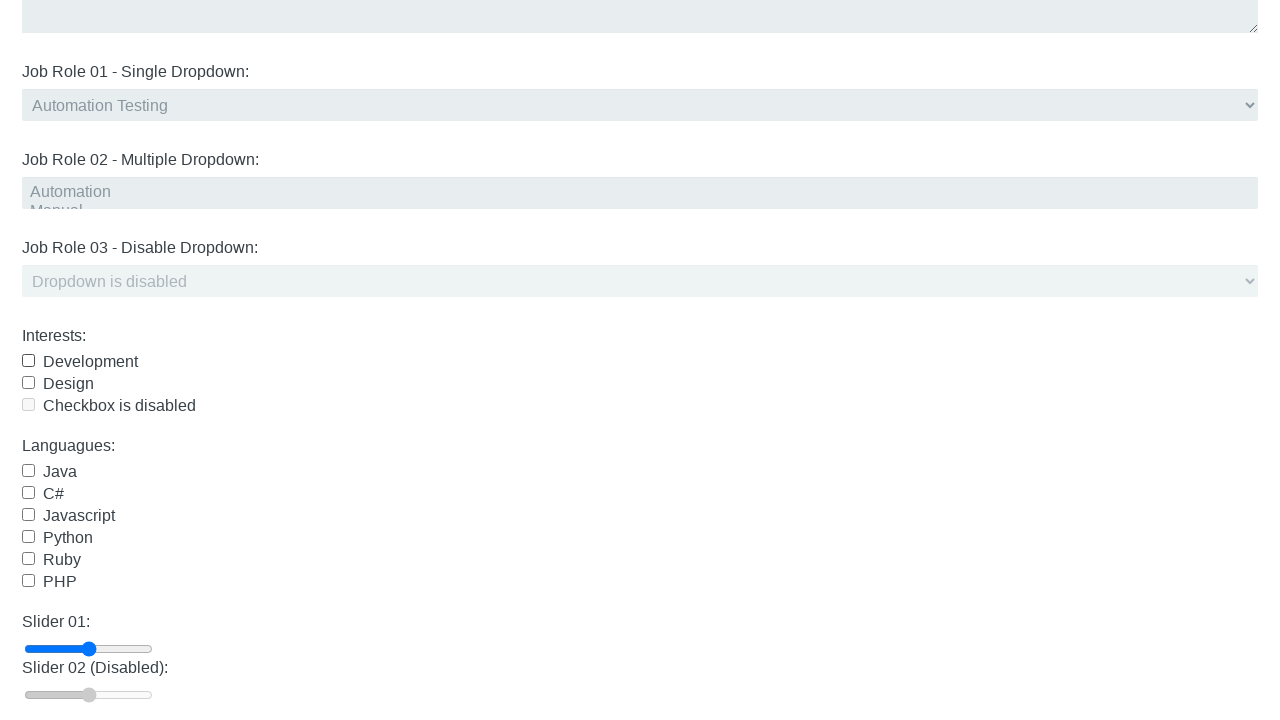